Tests drag and drop functionality on jQuery UI demo page by dragging an element and dropping it onto a target area

Starting URL: https://jqueryui.com/droppable/

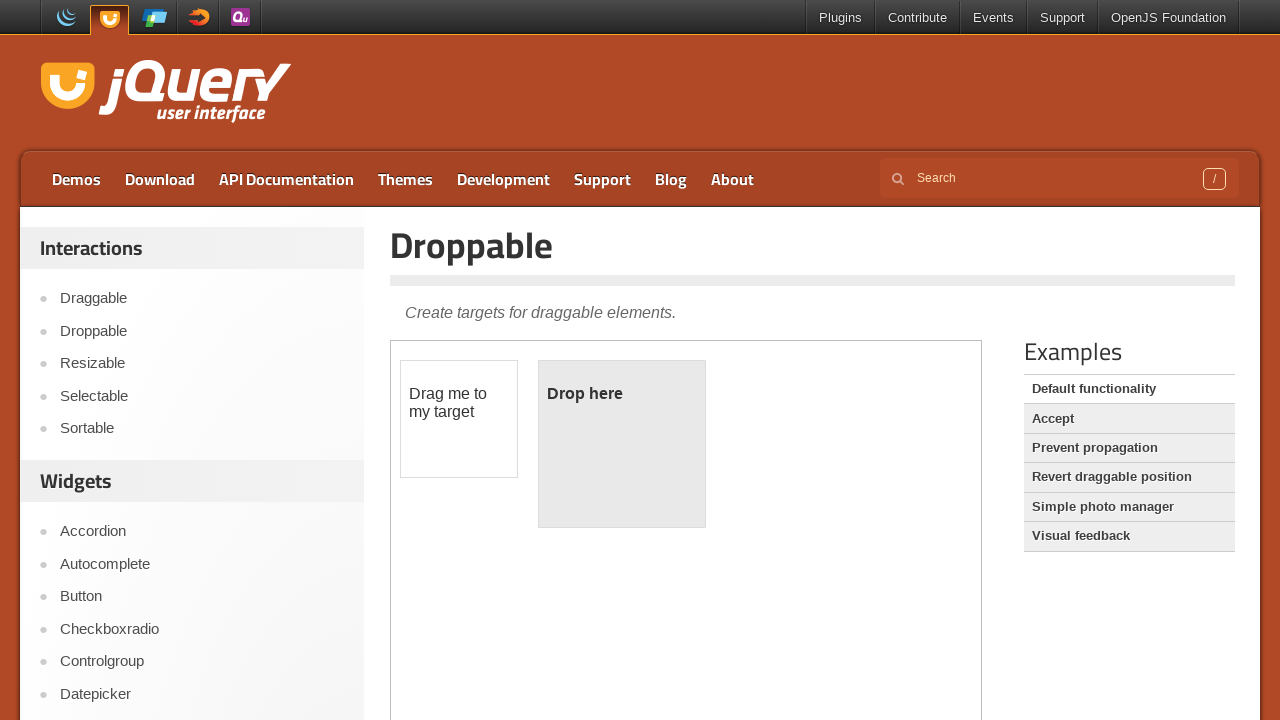

Waited for draggable element to load in iframe
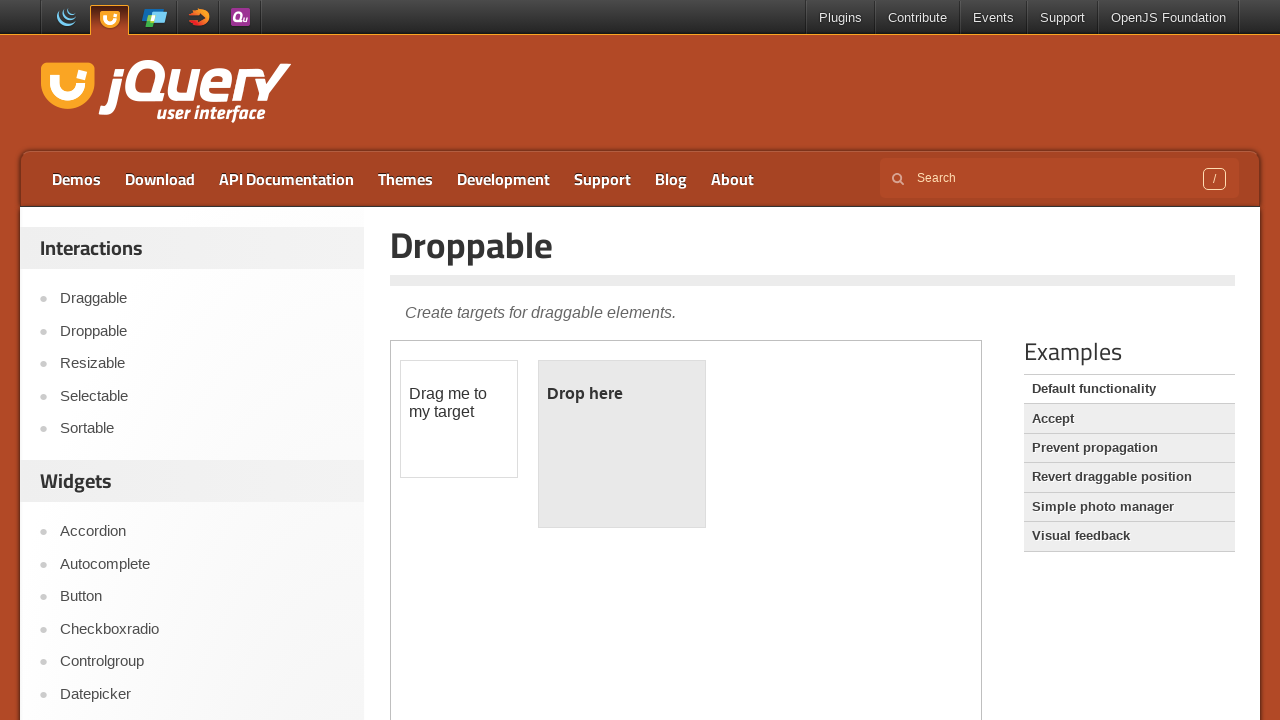

Selected the demo iframe (index 1)
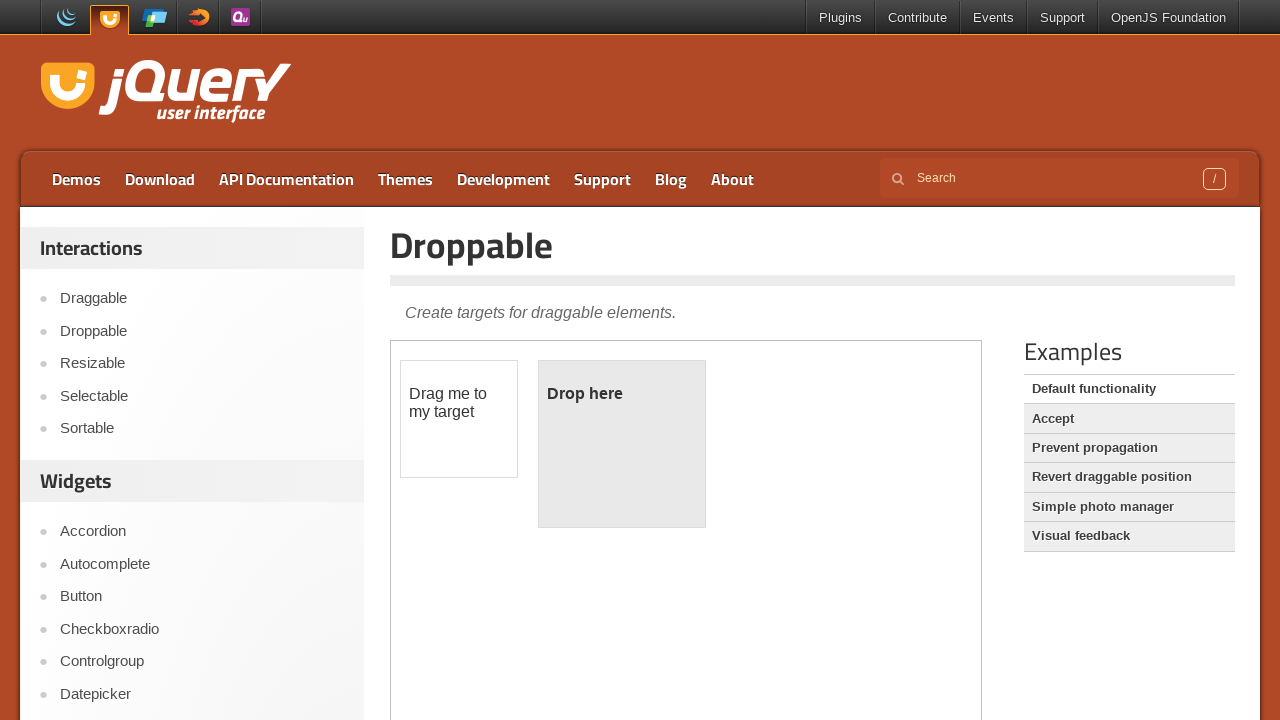

Located the draggable element
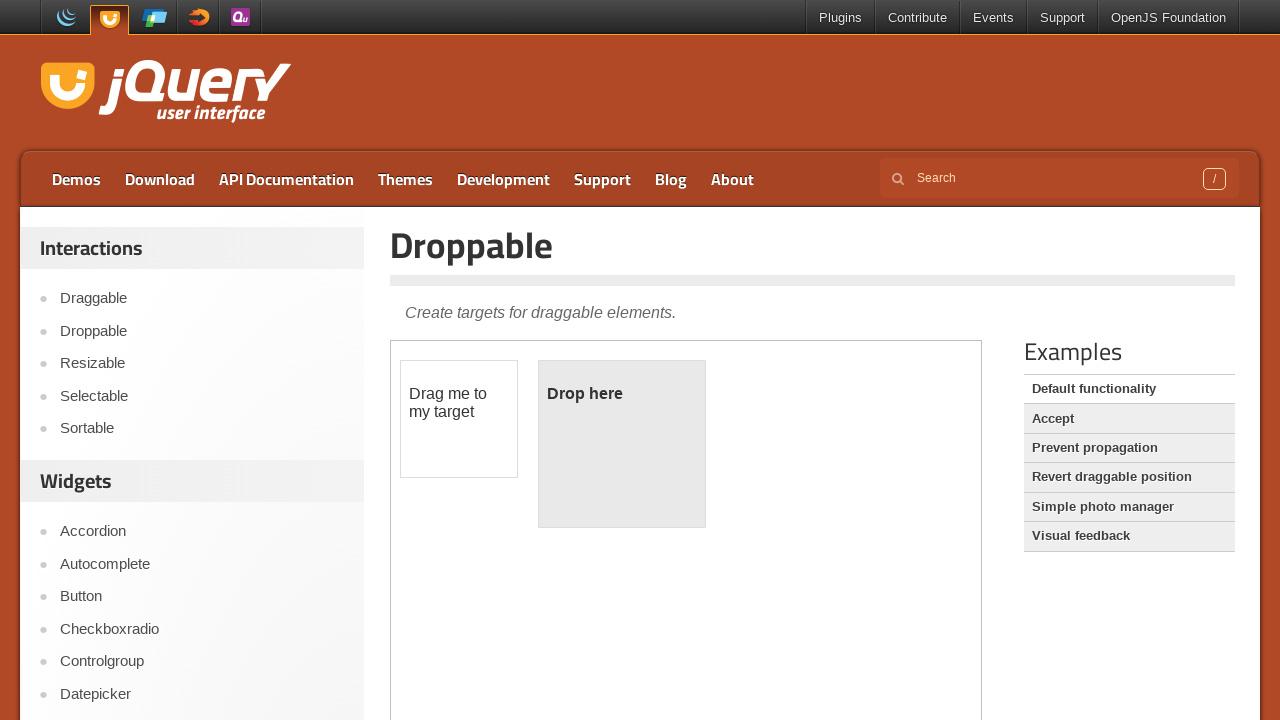

Located the droppable target element
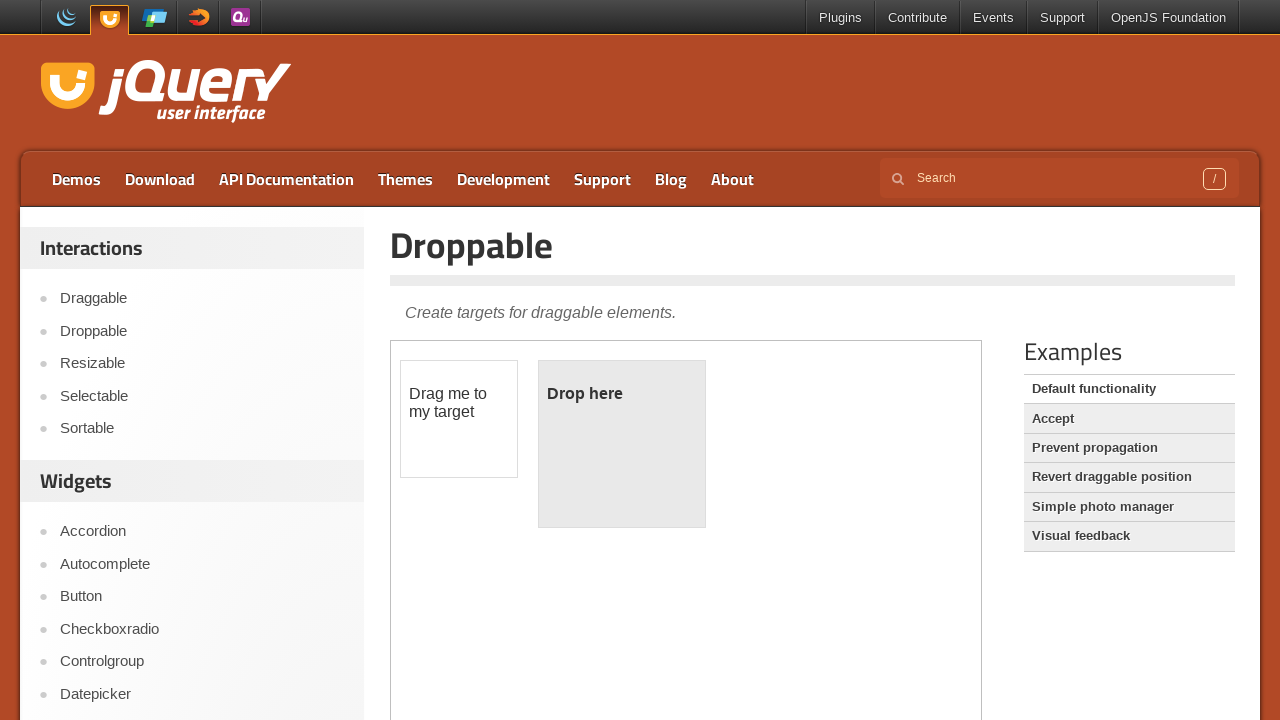

Dragged the element onto the droppable target at (622, 444)
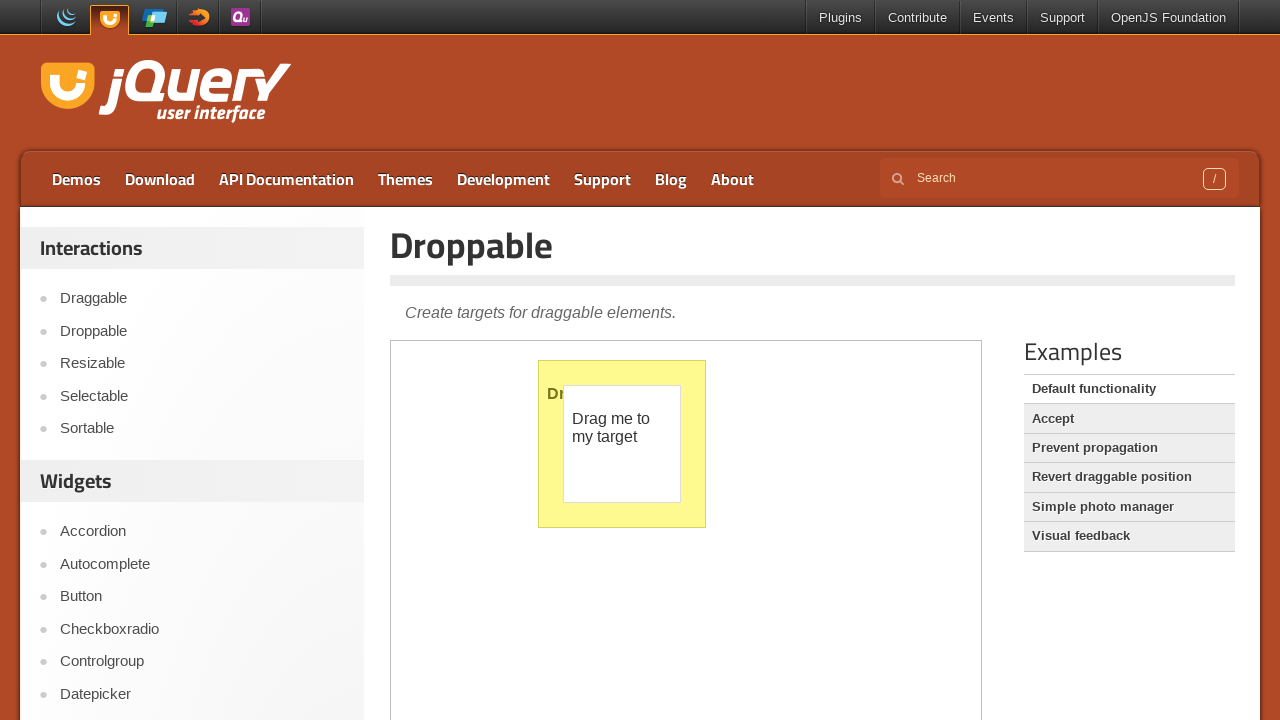

Waited 3 seconds to observe the drag and drop result
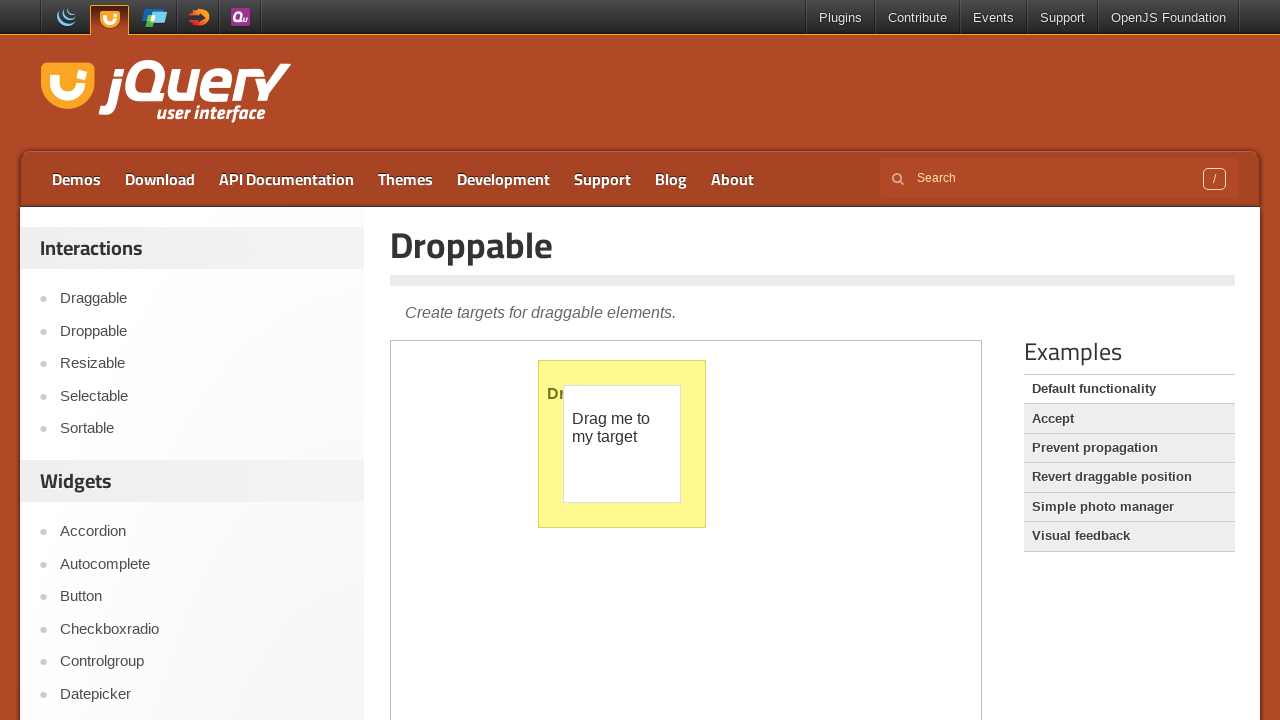

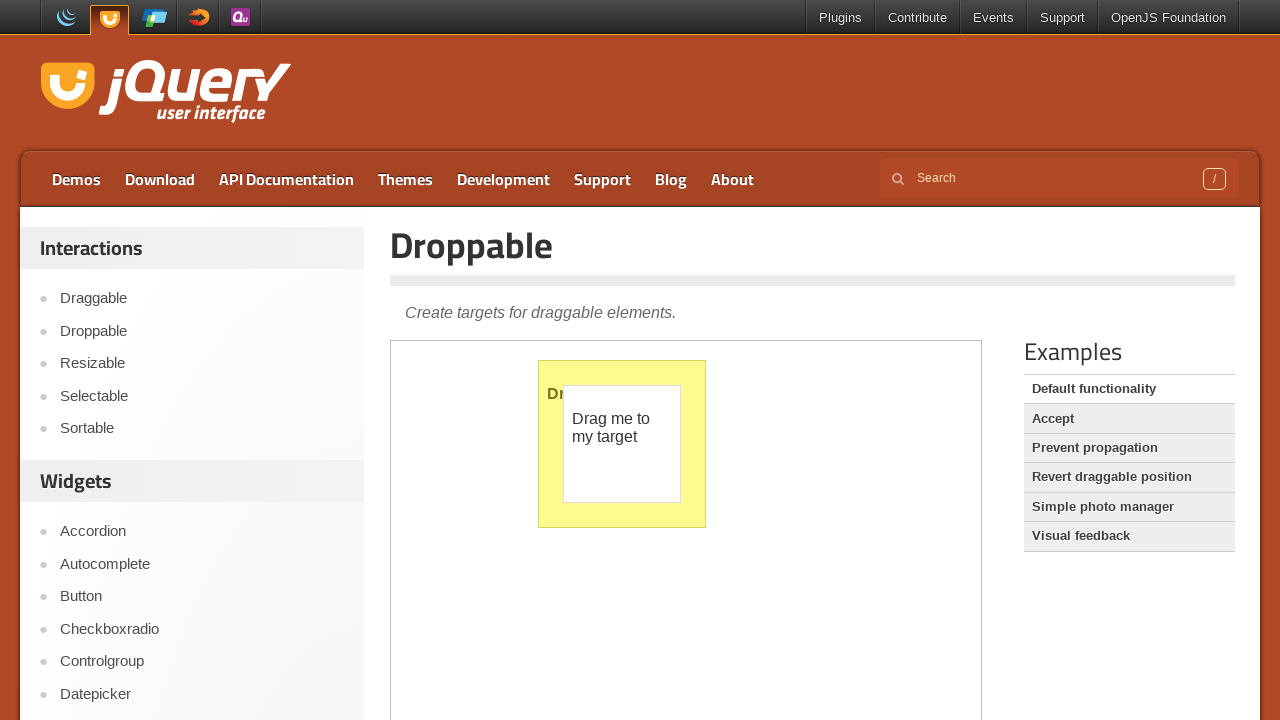